Tests navigation on the Playwright documentation site by clicking the "Get started" link and then clicking on the "Installation" heading.

Starting URL: https://playwright.dev/

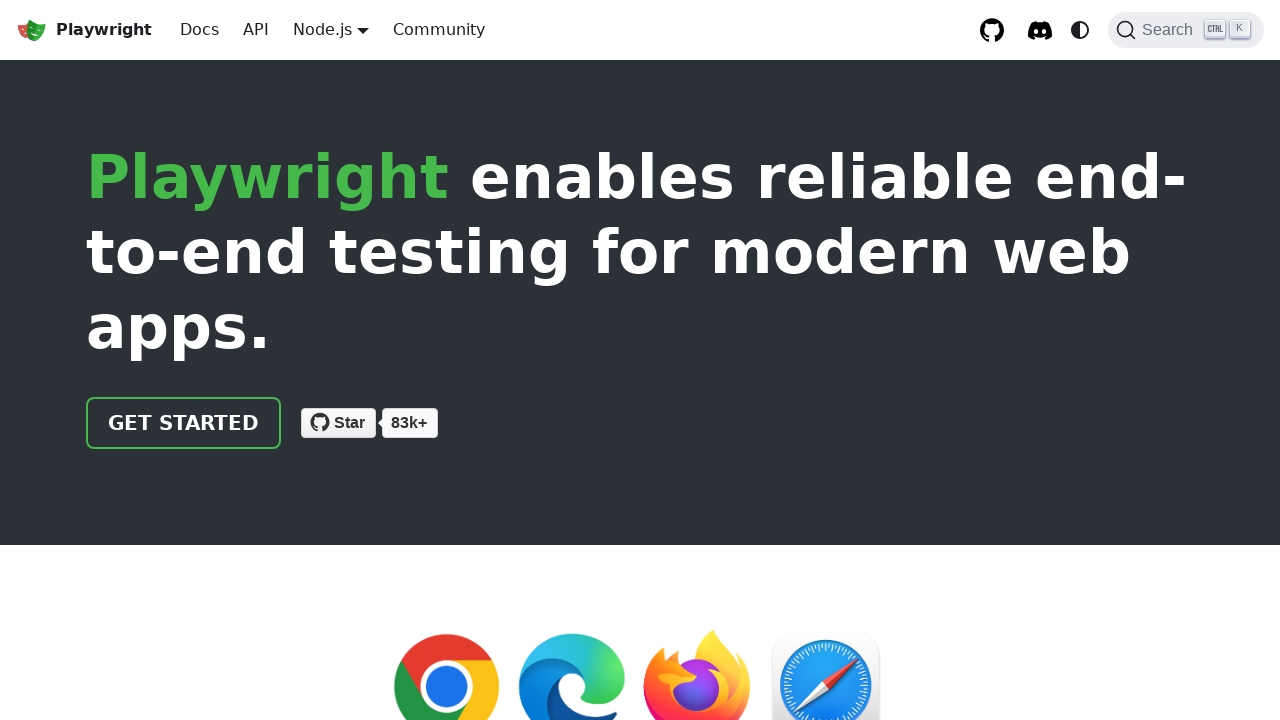

Navigated to Playwright documentation site
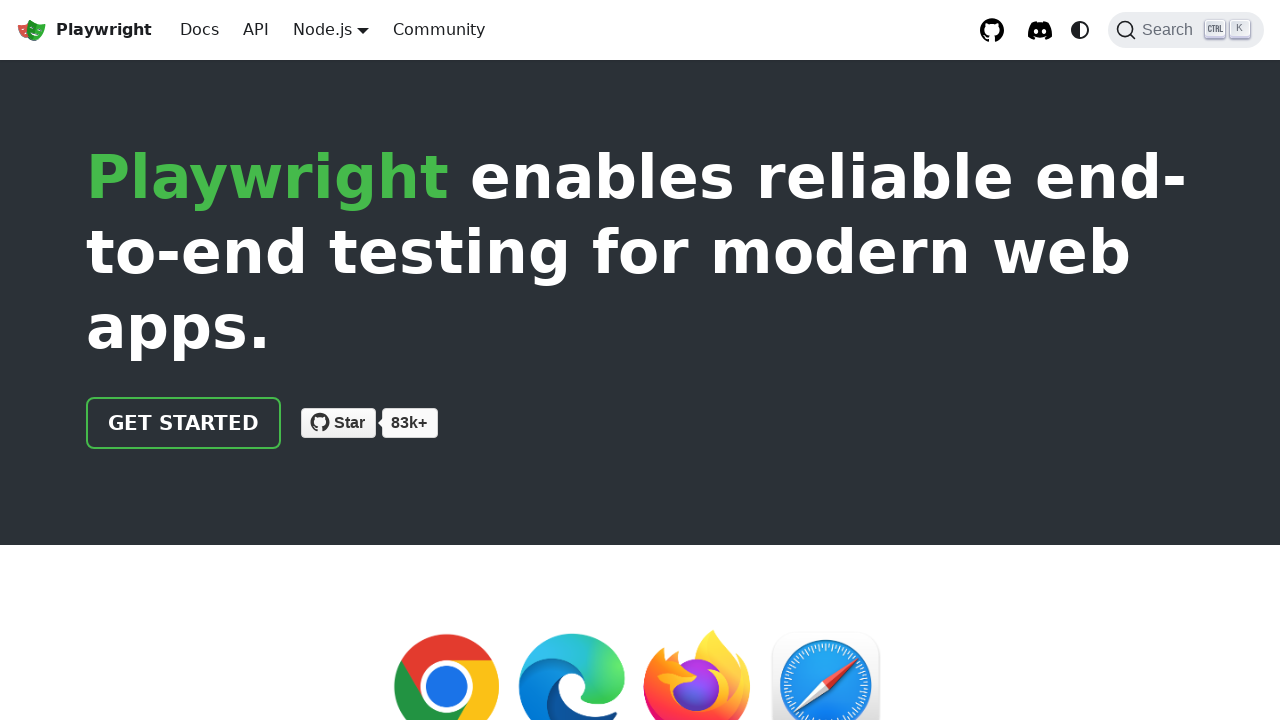

Clicked 'Get started' link at (184, 423) on internal:role=link[name="Get started"i]
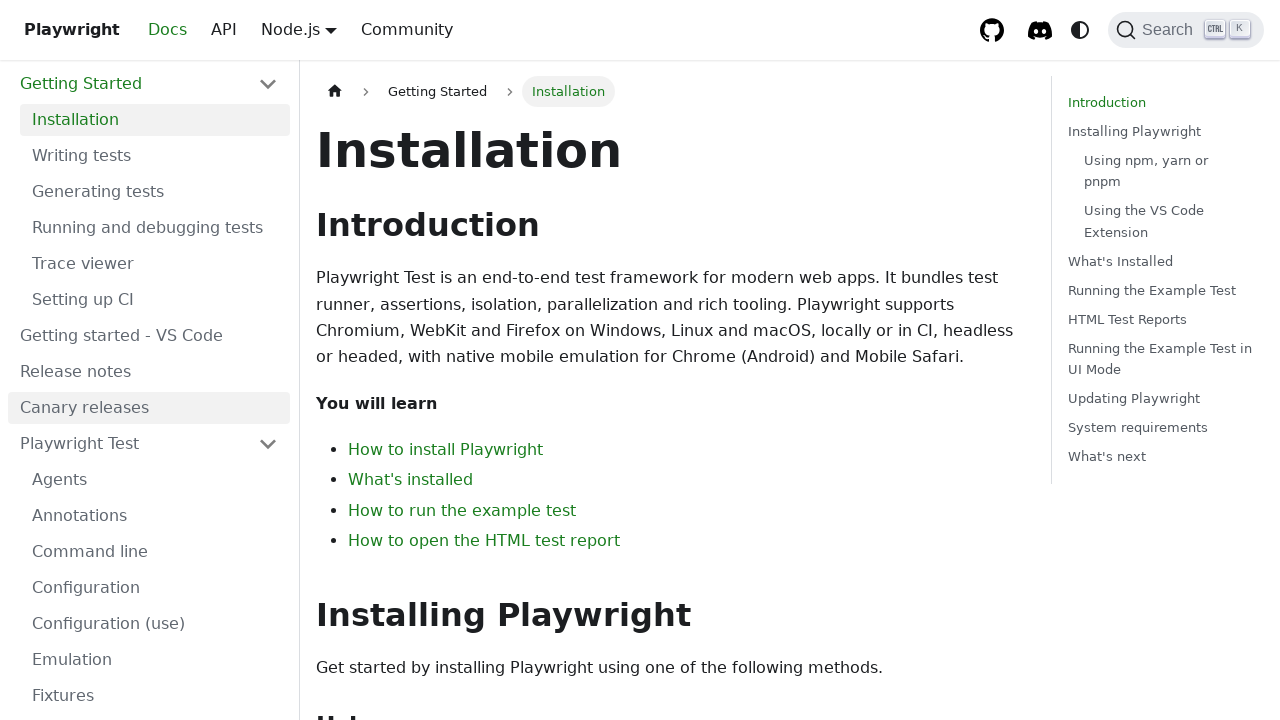

Clicked 'Installation' heading at (668, 150) on internal:role=heading[name="Installation"i]
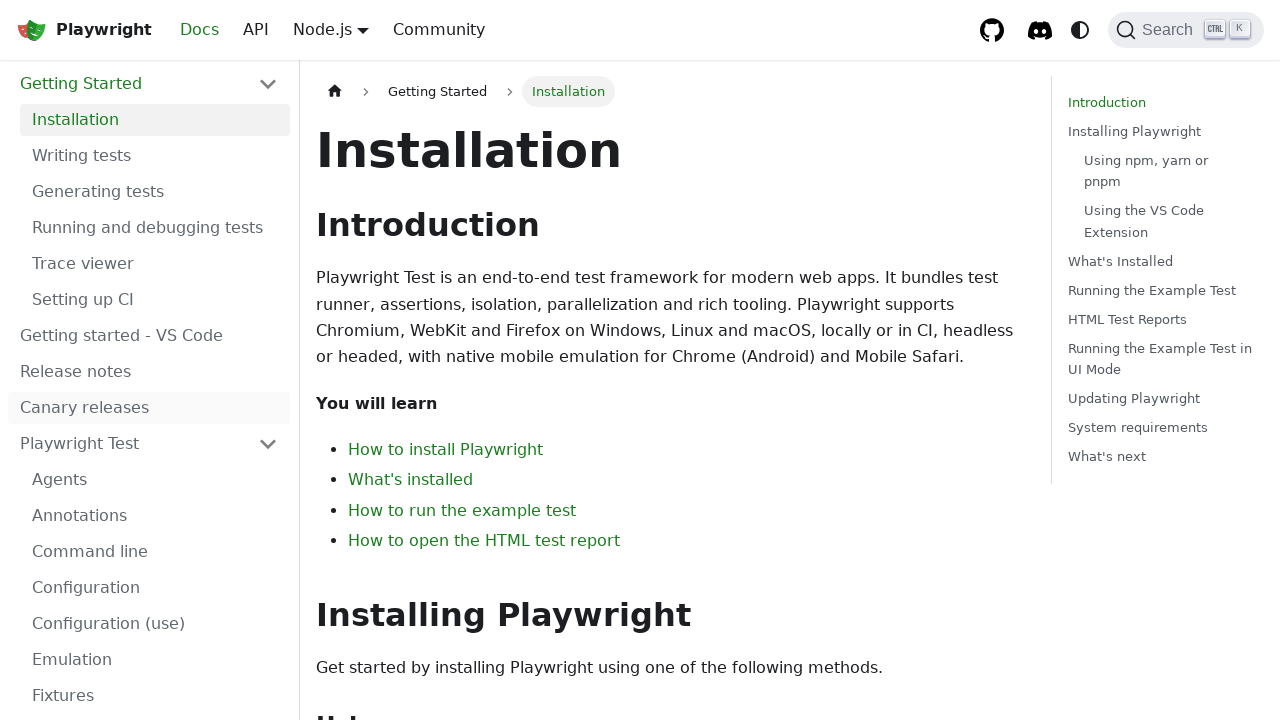

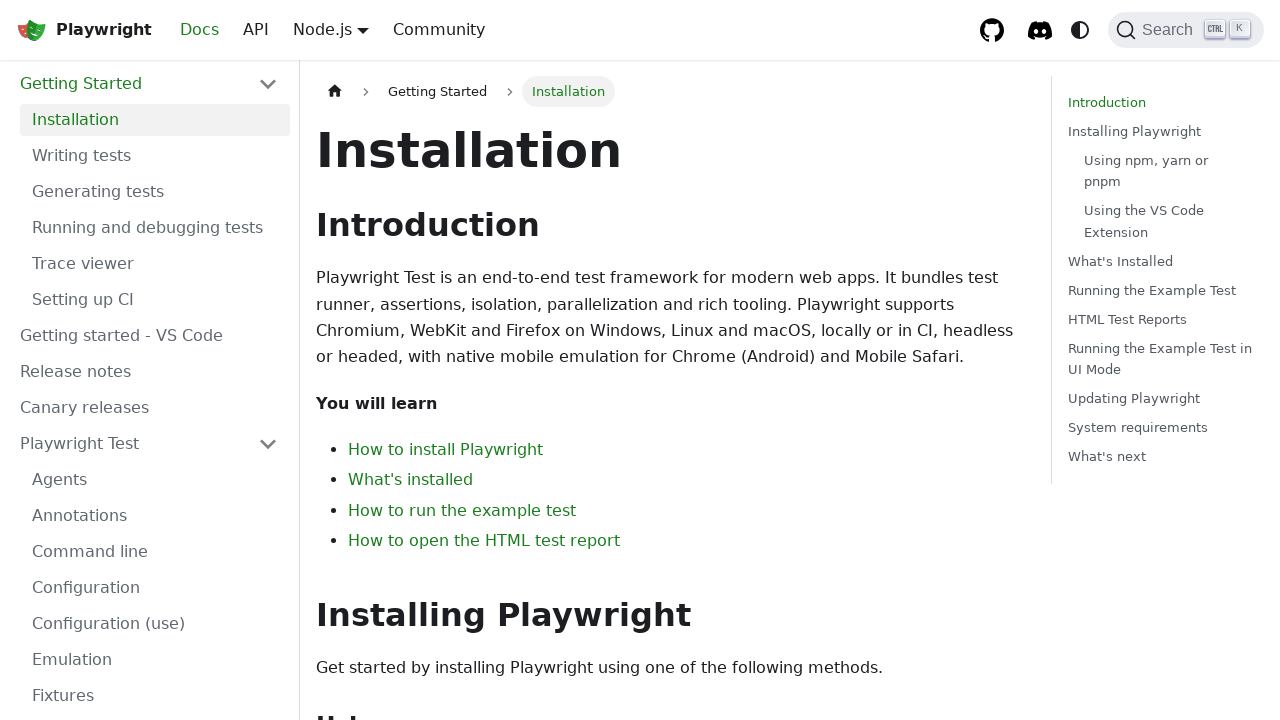